Scrolls the page down and then back up to test scrolling functionality

Starting URL: https://www.bankofamerica.com/

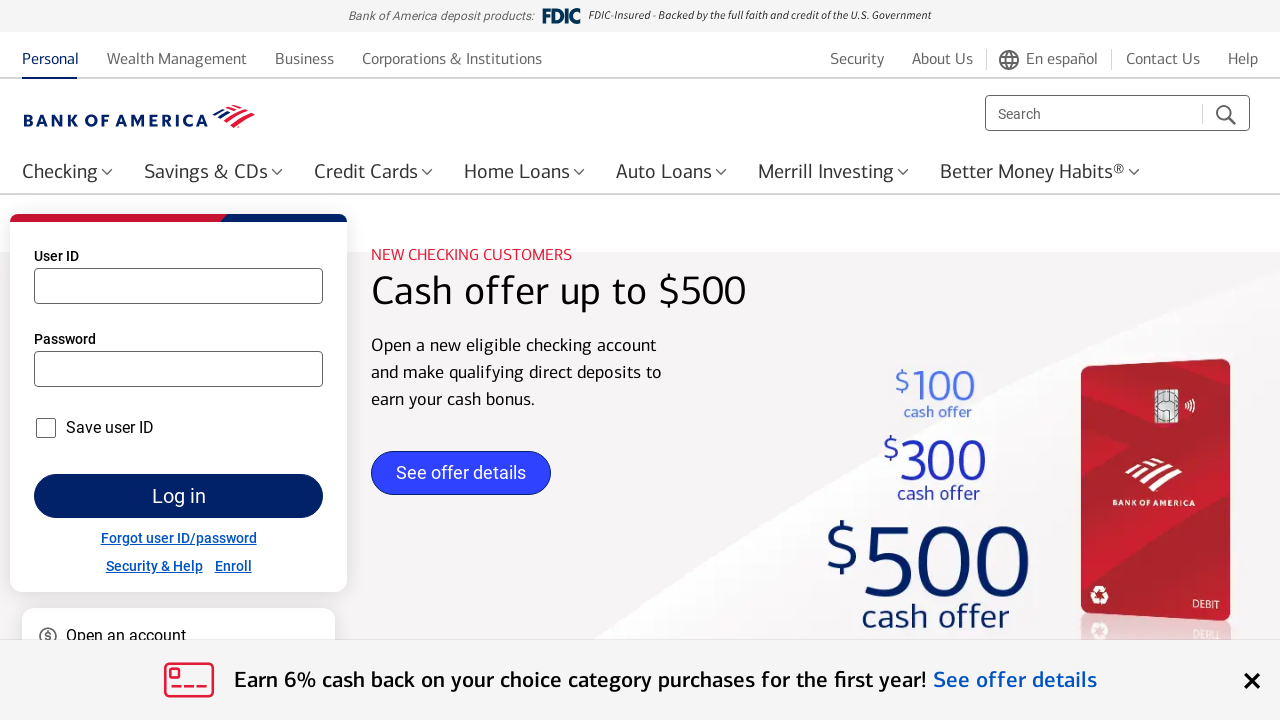

Scrolled page down 1000 pixels
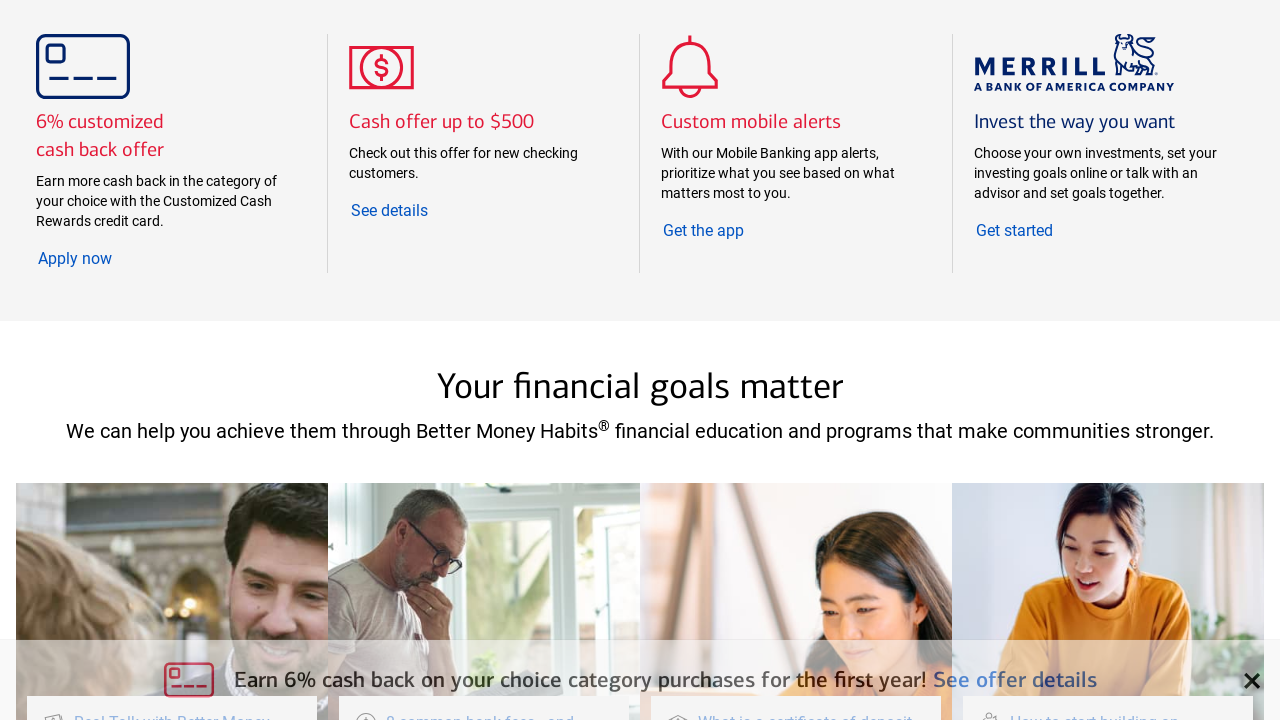

Scrolled page back up 1000 pixels
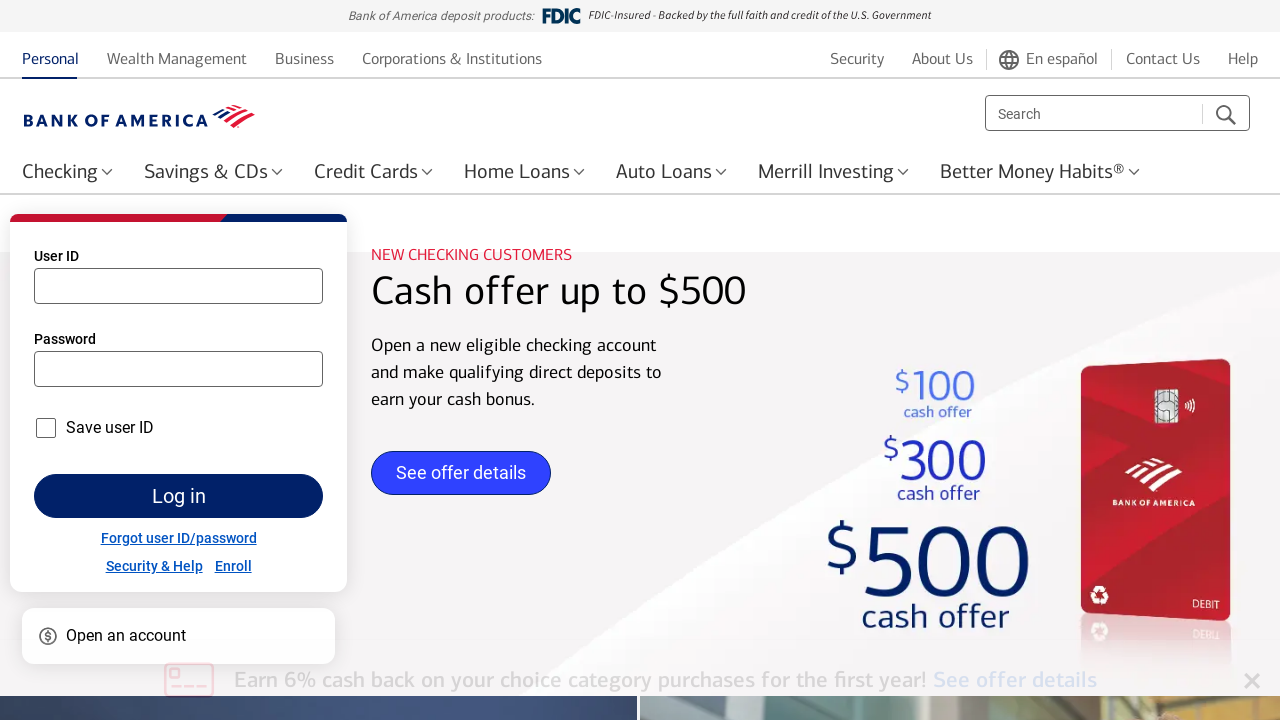

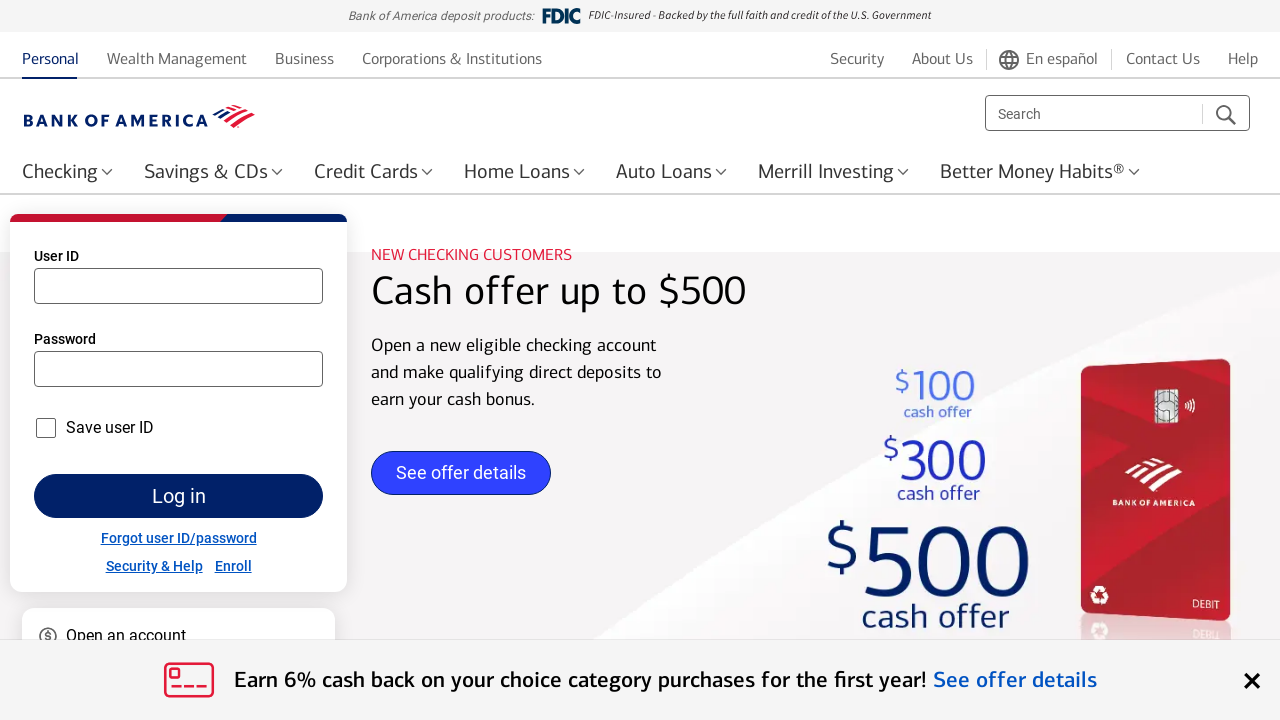